Verifies UI elements on the NextBaseCRM login page by checking the "Remember me" label text, "Forgot your password?" link text, and the href attribute of the forgot password link.

Starting URL: https://login1.nextbasecrm.com/

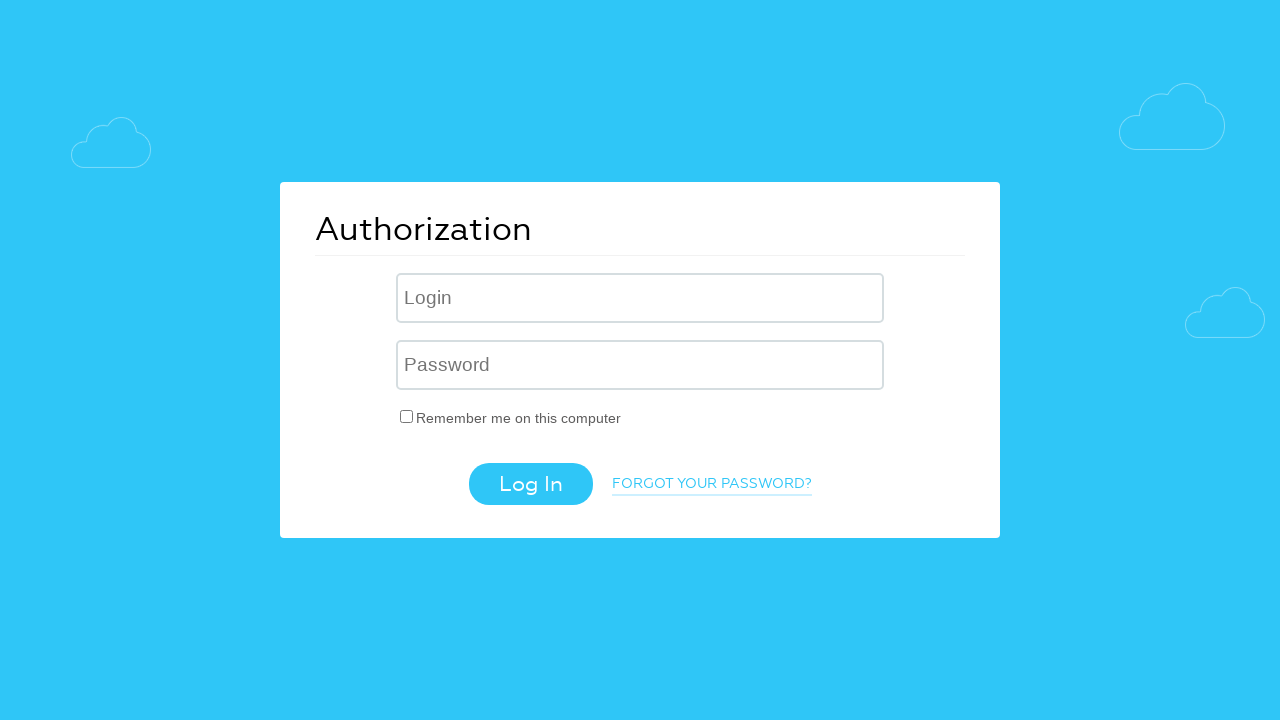

Waited for 'Remember me' checkbox label to load on NextBaseCRM login page
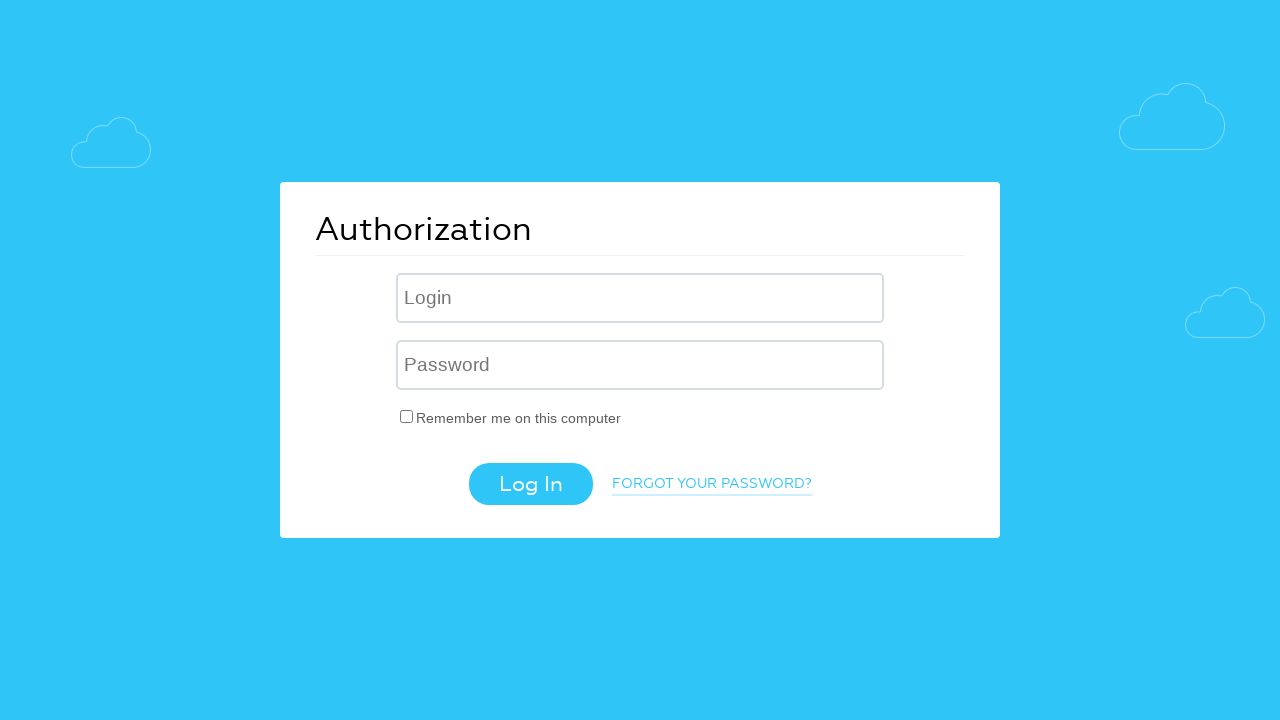

Retrieved 'Remember me' label text content
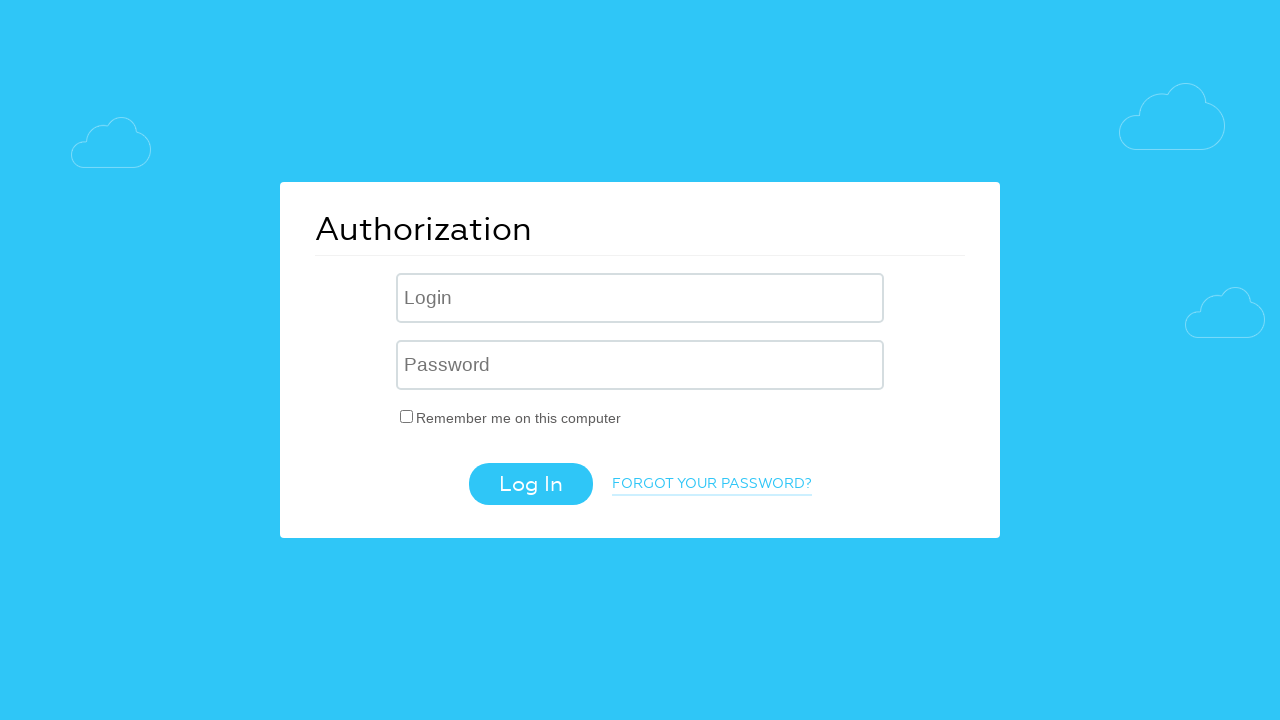

Verified 'Remember me' label text matches expected value
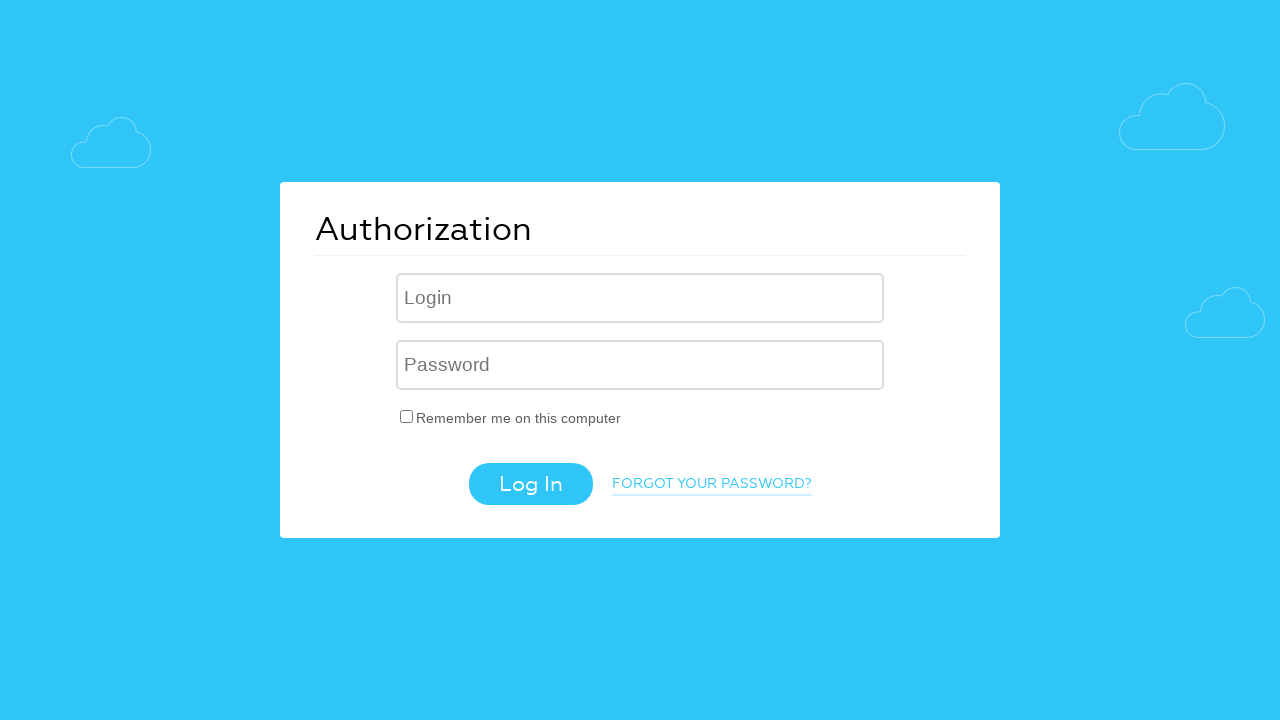

Located 'Forgot your password?' link element
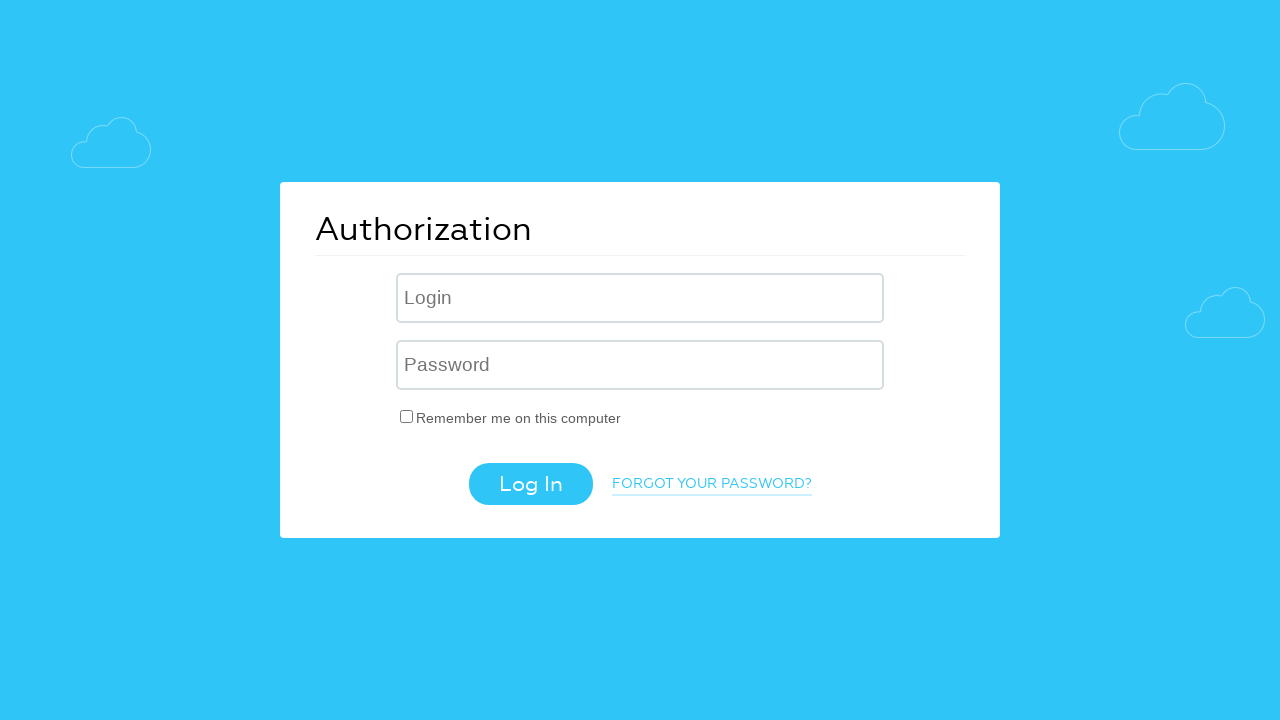

Retrieved 'Forgot your password?' link text content
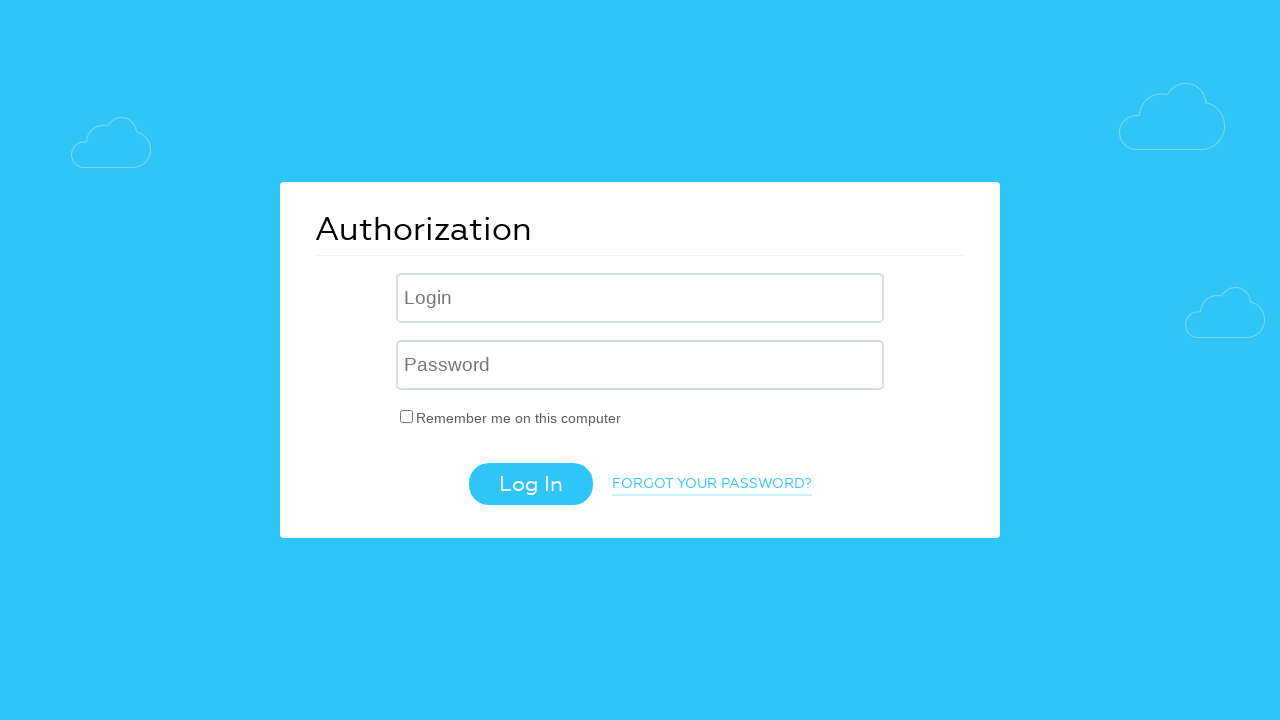

Verified 'Forgot your password?' link text matches expected value
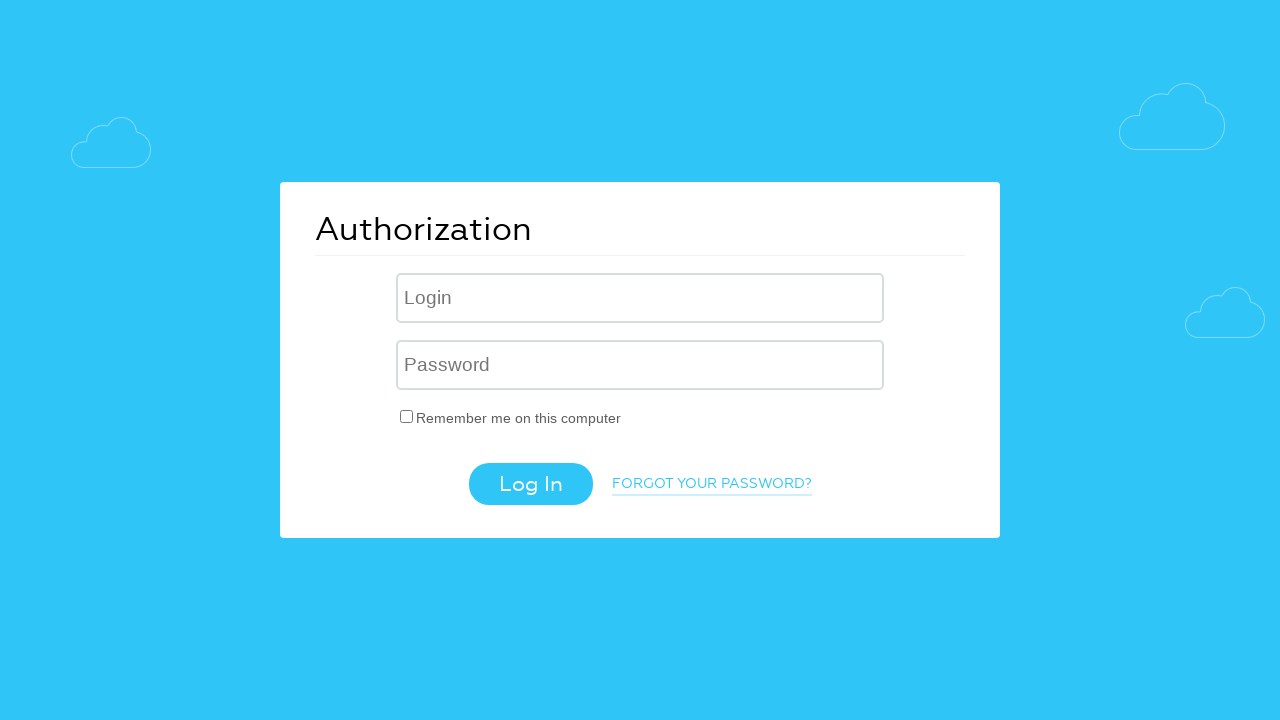

Retrieved href attribute from 'Forgot your password?' link
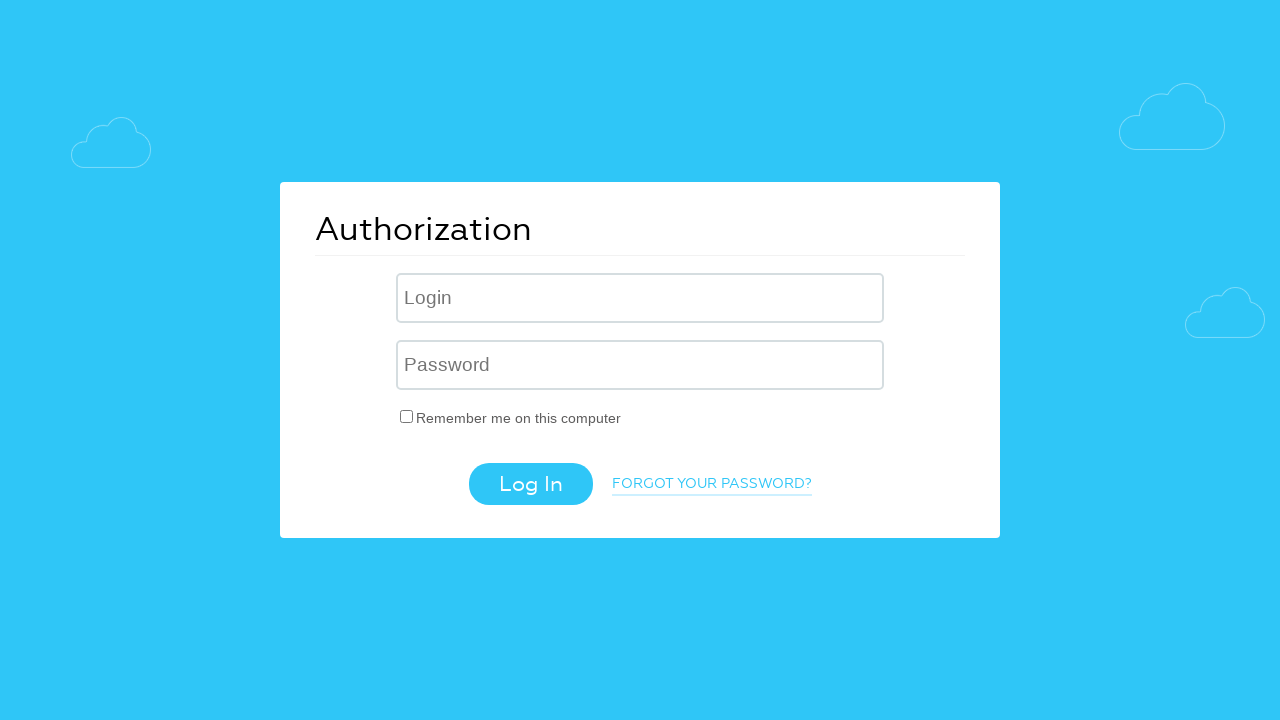

Verified href attribute contains 'forgot_password' as expected
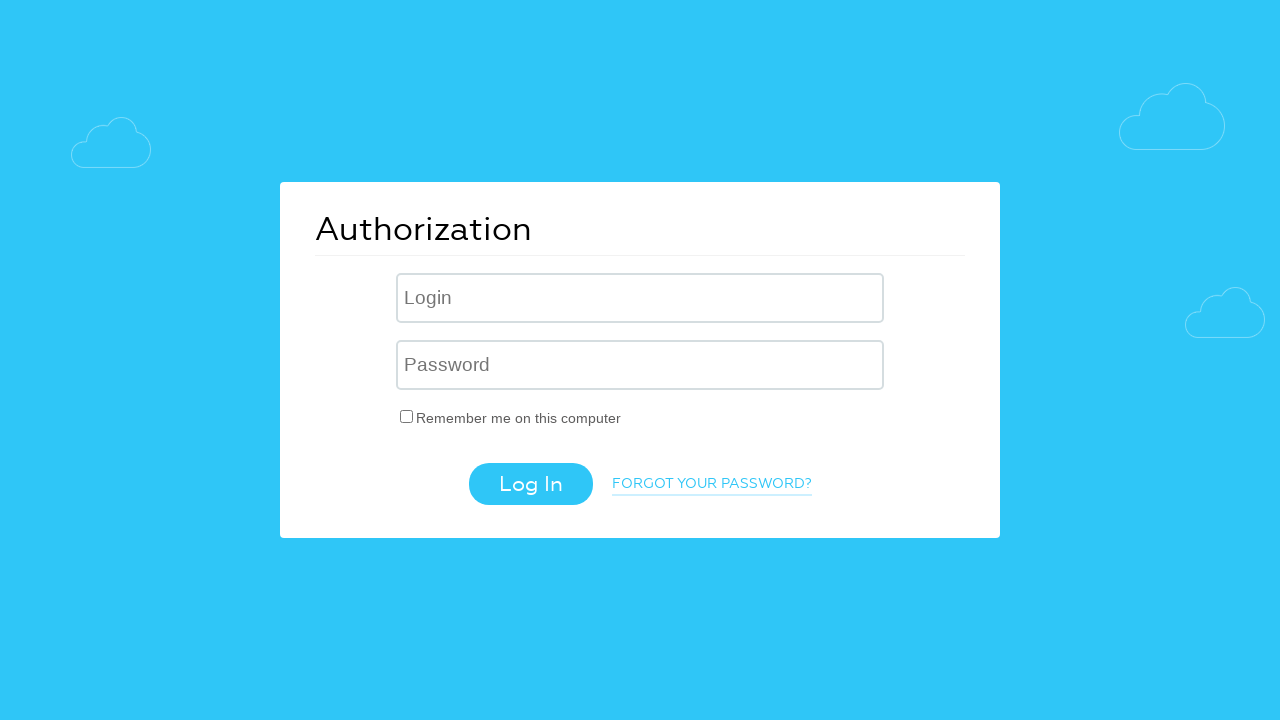

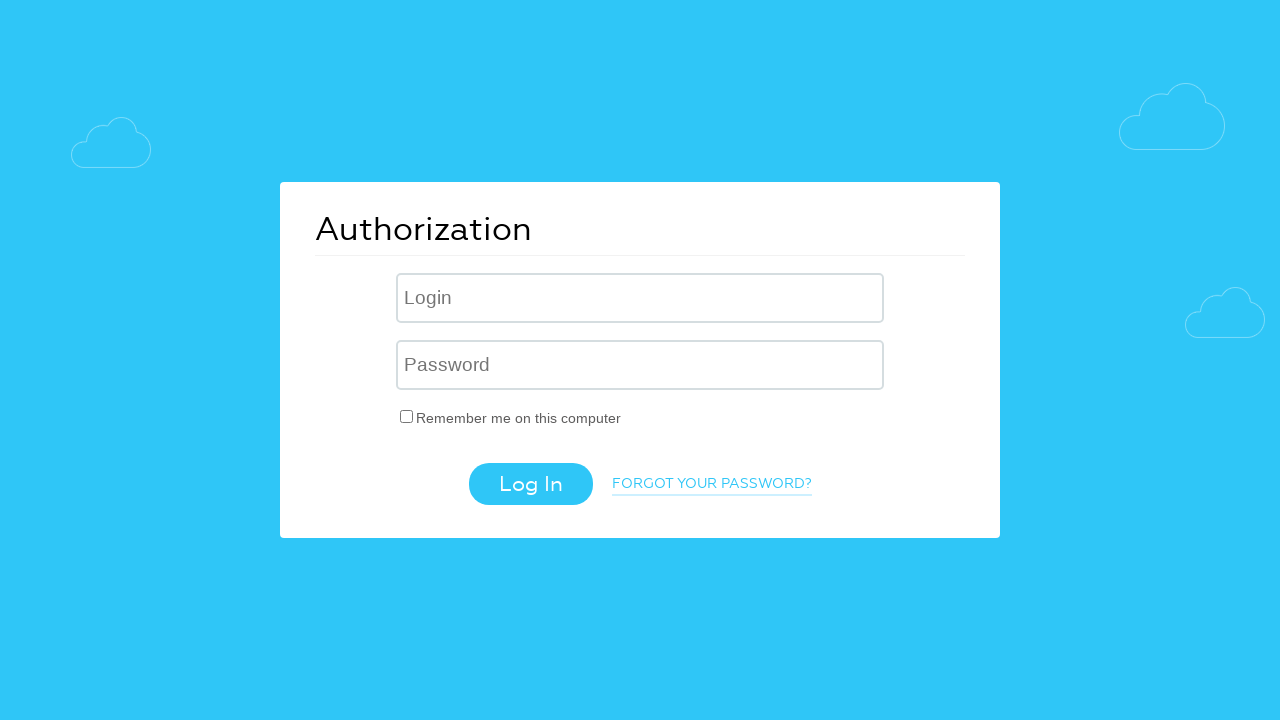